Fills out a complete practice form including personal details, date of birth, subjects, hobbies, and address information, then submits the form

Starting URL: https://demoqa.com/automation-practice-form

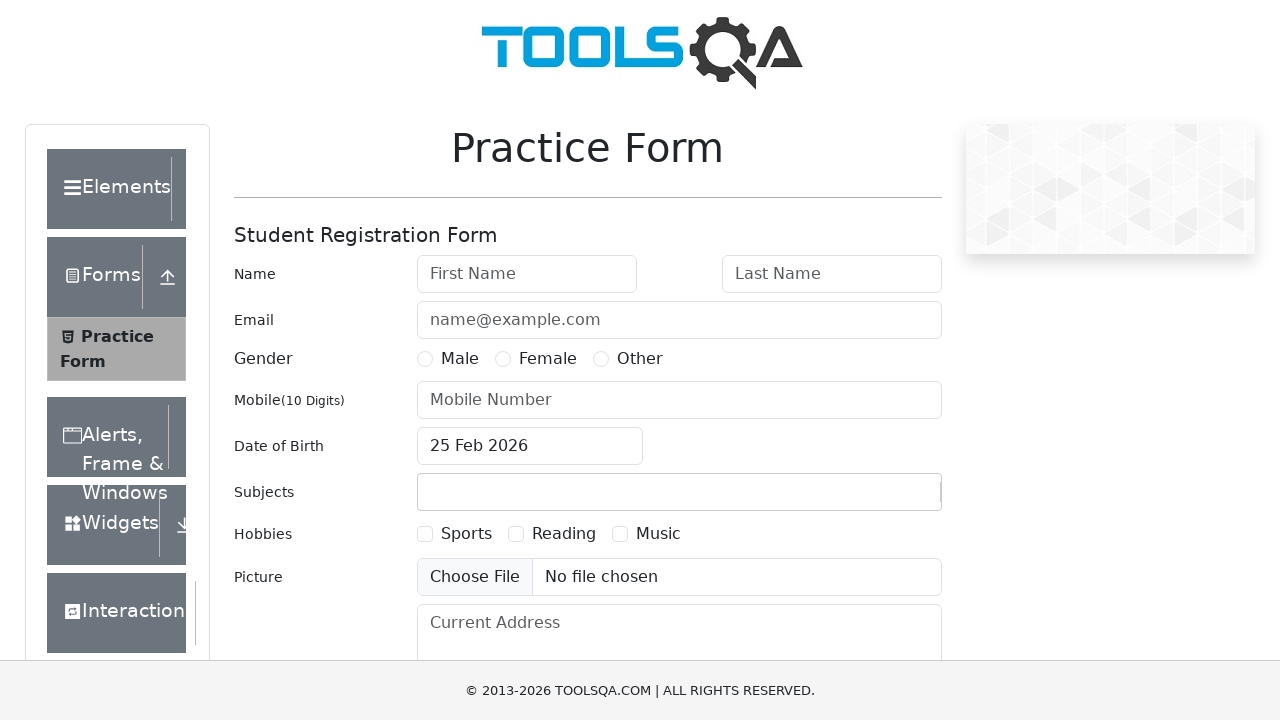

Filled first name field with 'Barack' on #firstName
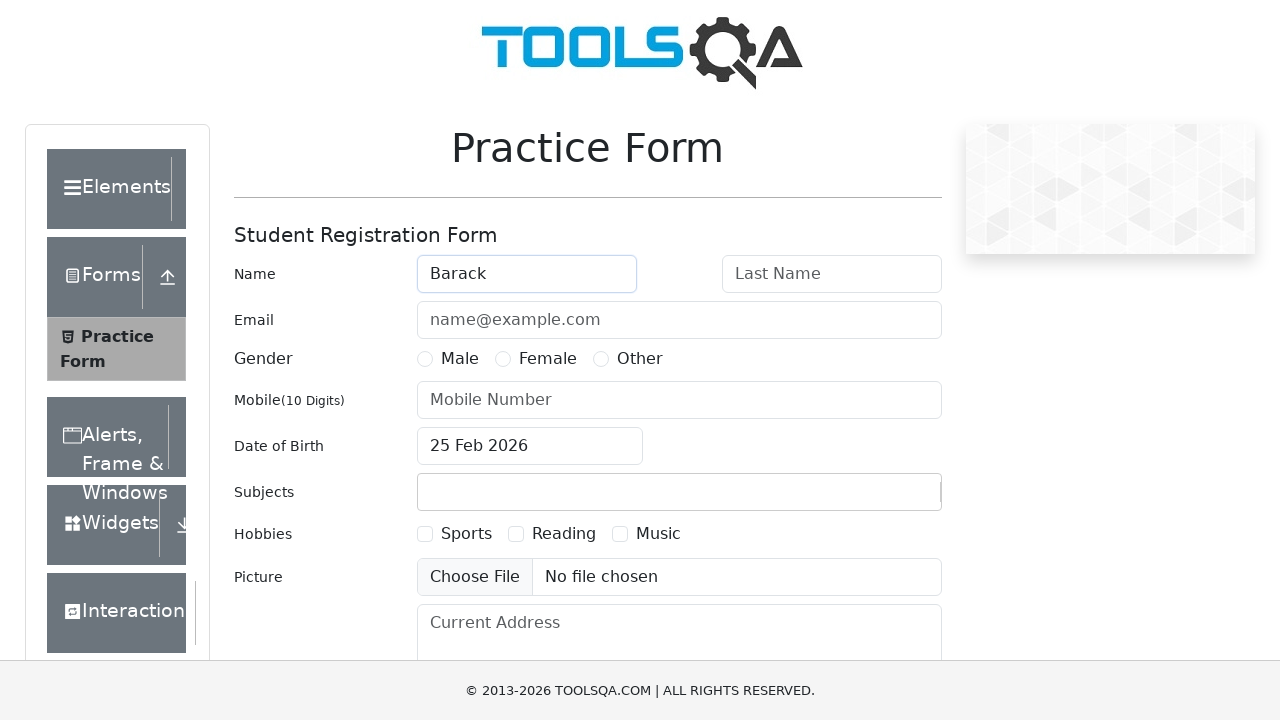

Filled last name field with 'Obama' on #lastName
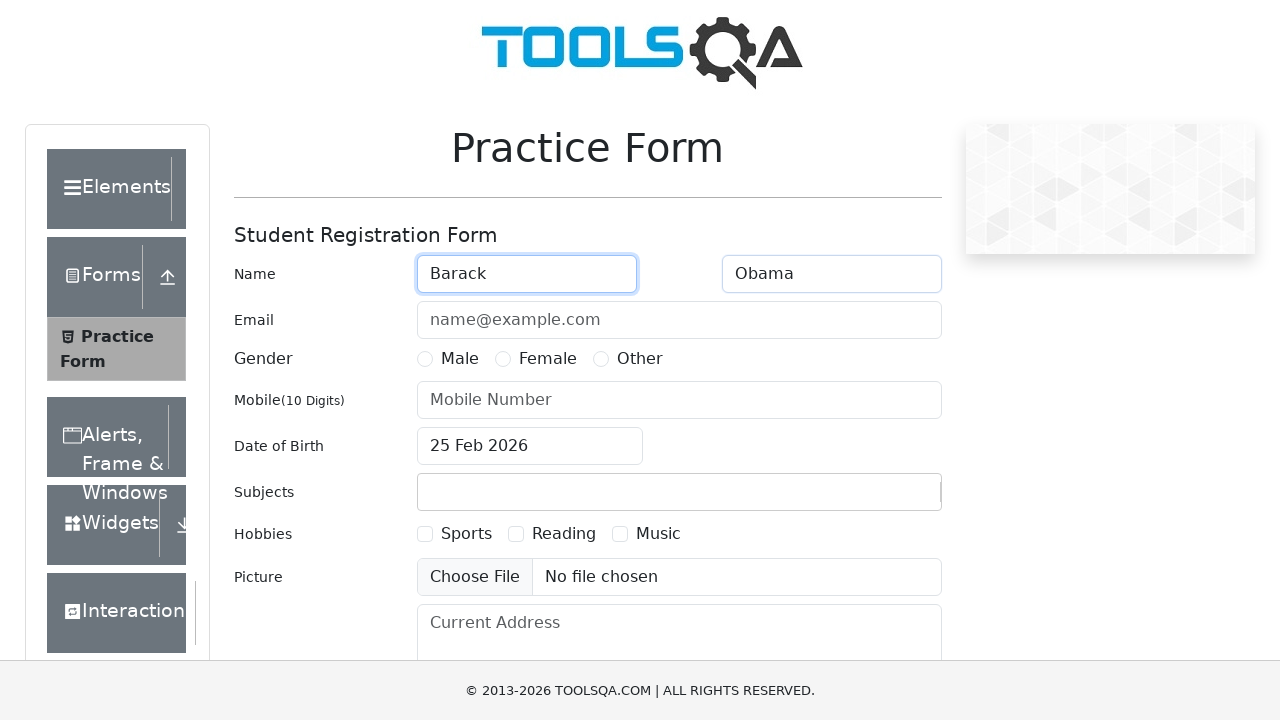

Filled email field with 'whitehouse@gov.ua' on #userEmail
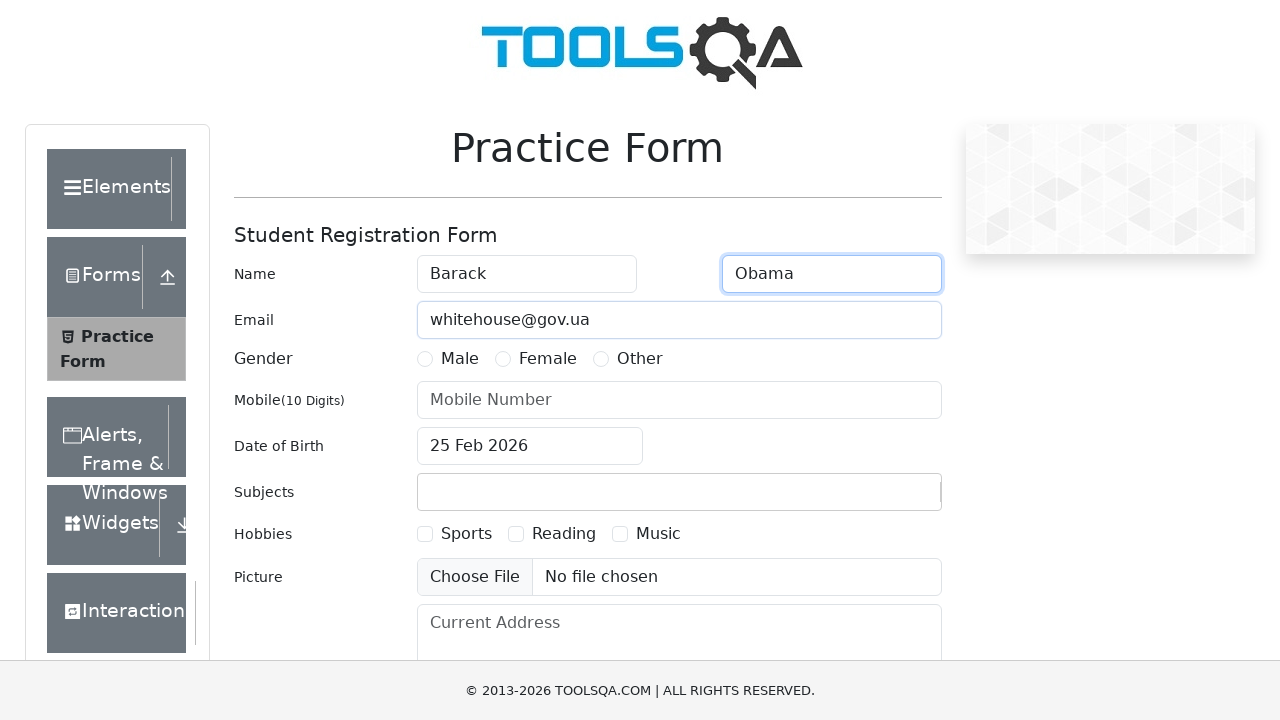

Selected gender radio button at (460, 359) on label[for="gender-radio-1"]
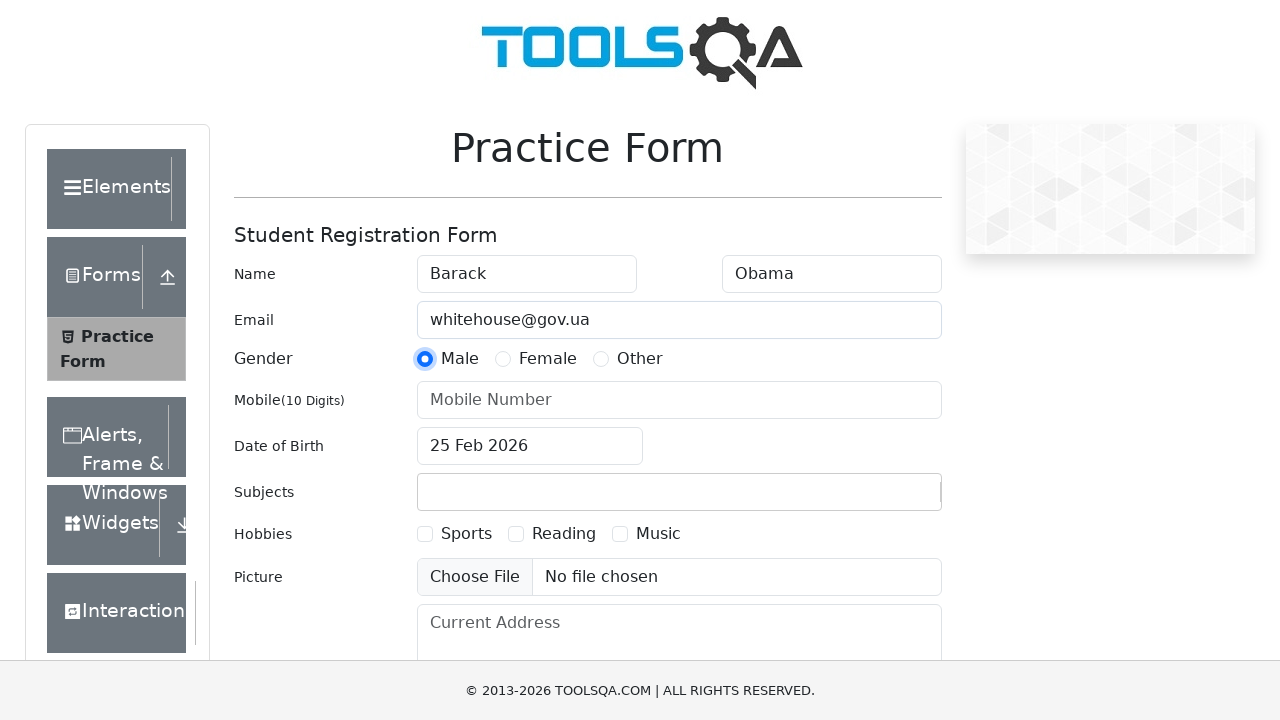

Filled mobile number field with '0504556321' on #userNumber
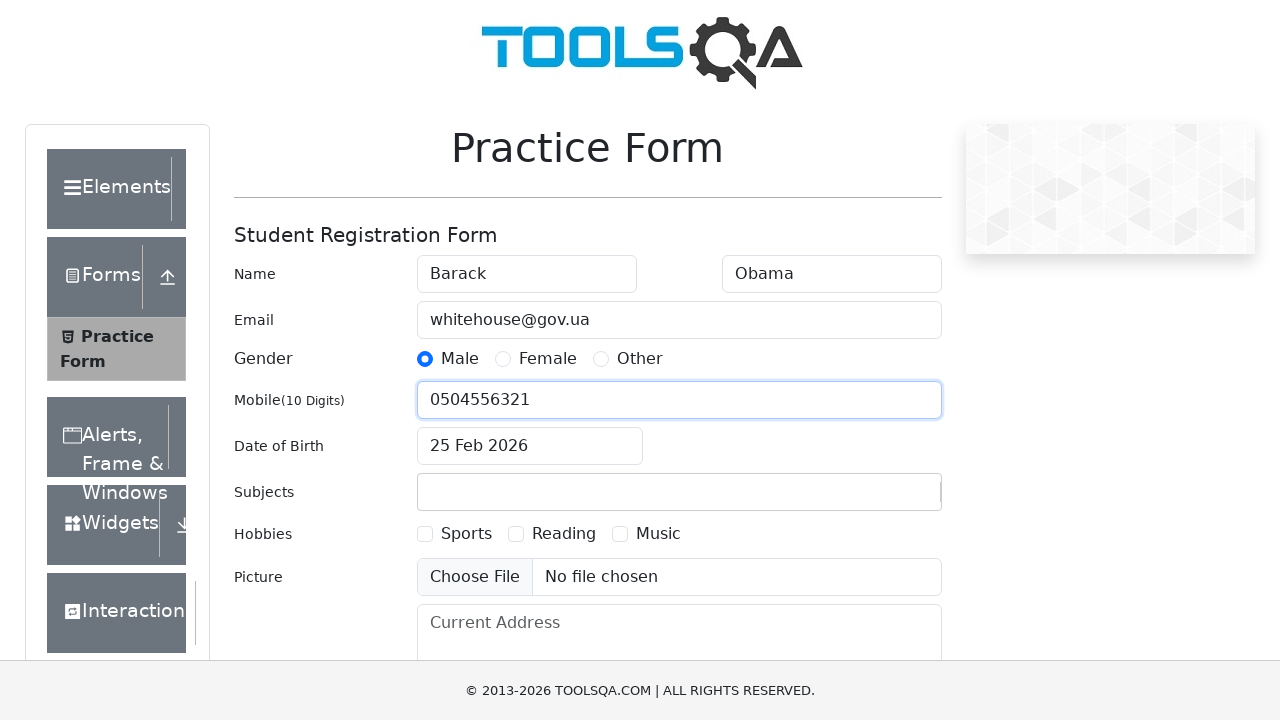

Clicked date of birth input field to open date picker at (530, 446) on #dateOfBirthInput
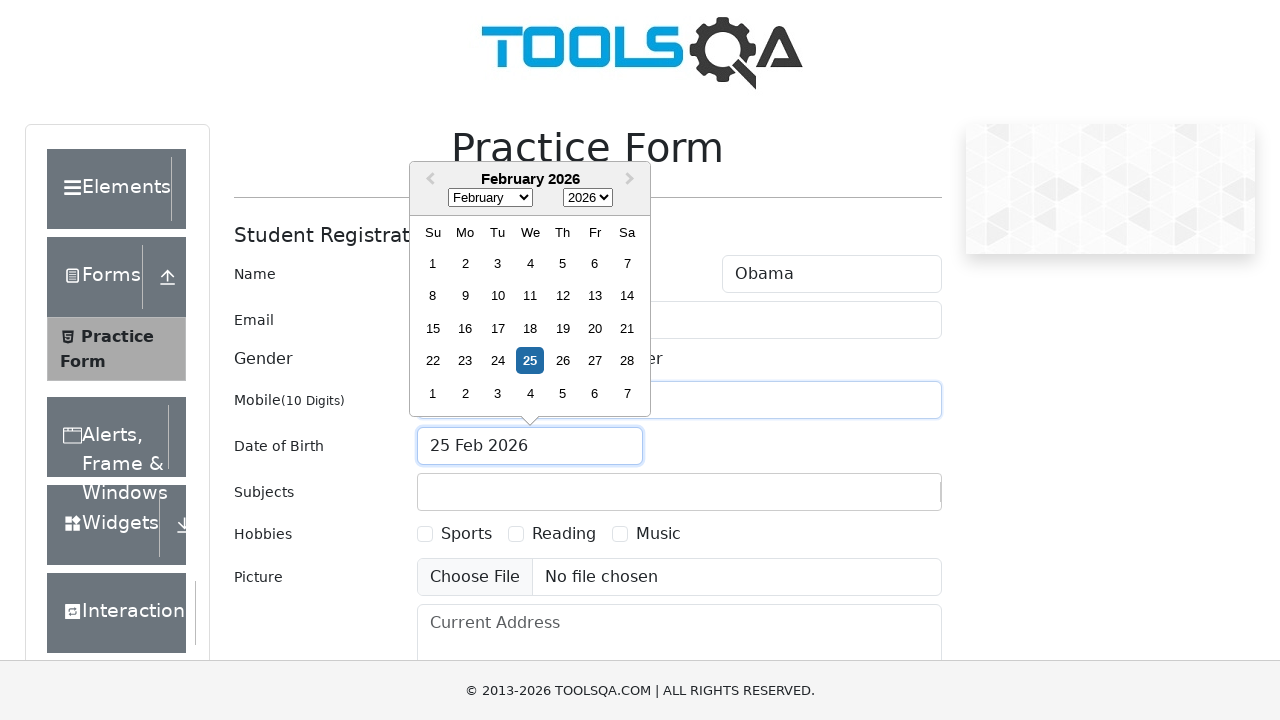

Selected day 9 from date picker at (465, 296) on .react-datepicker__day.react-datepicker__day--009
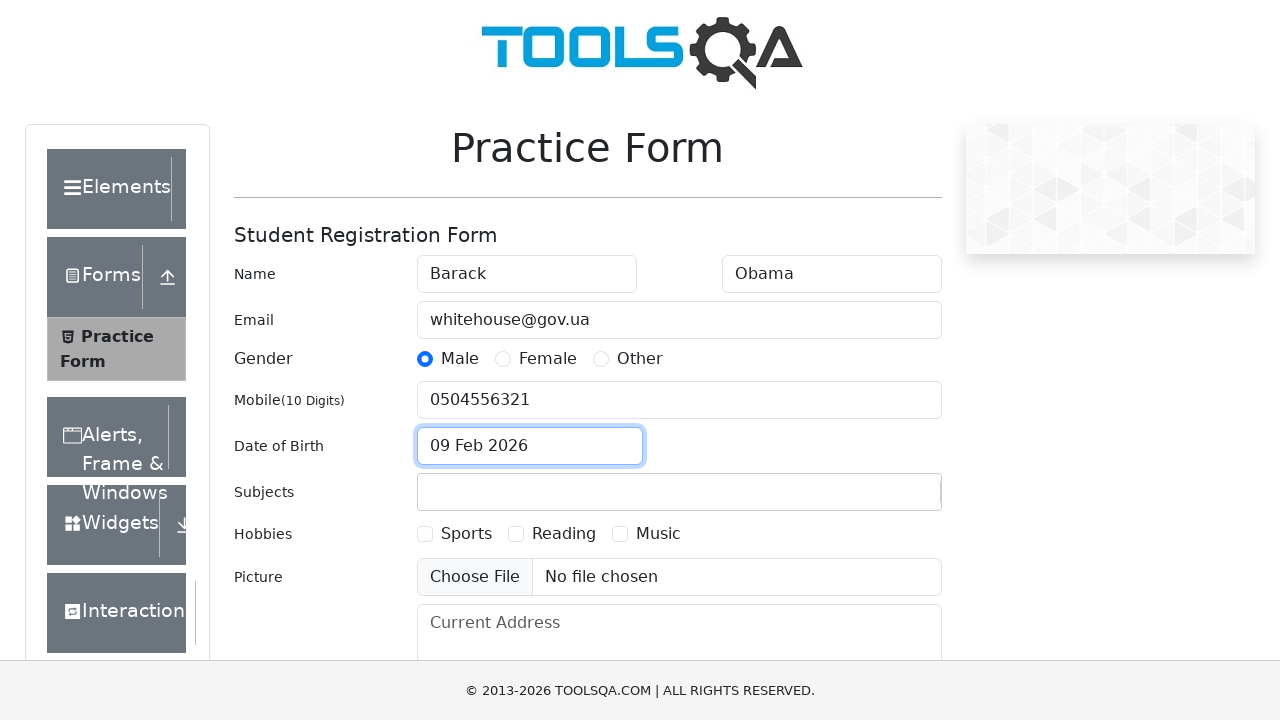

Filled subjects input with 'English' on #subjectsInput
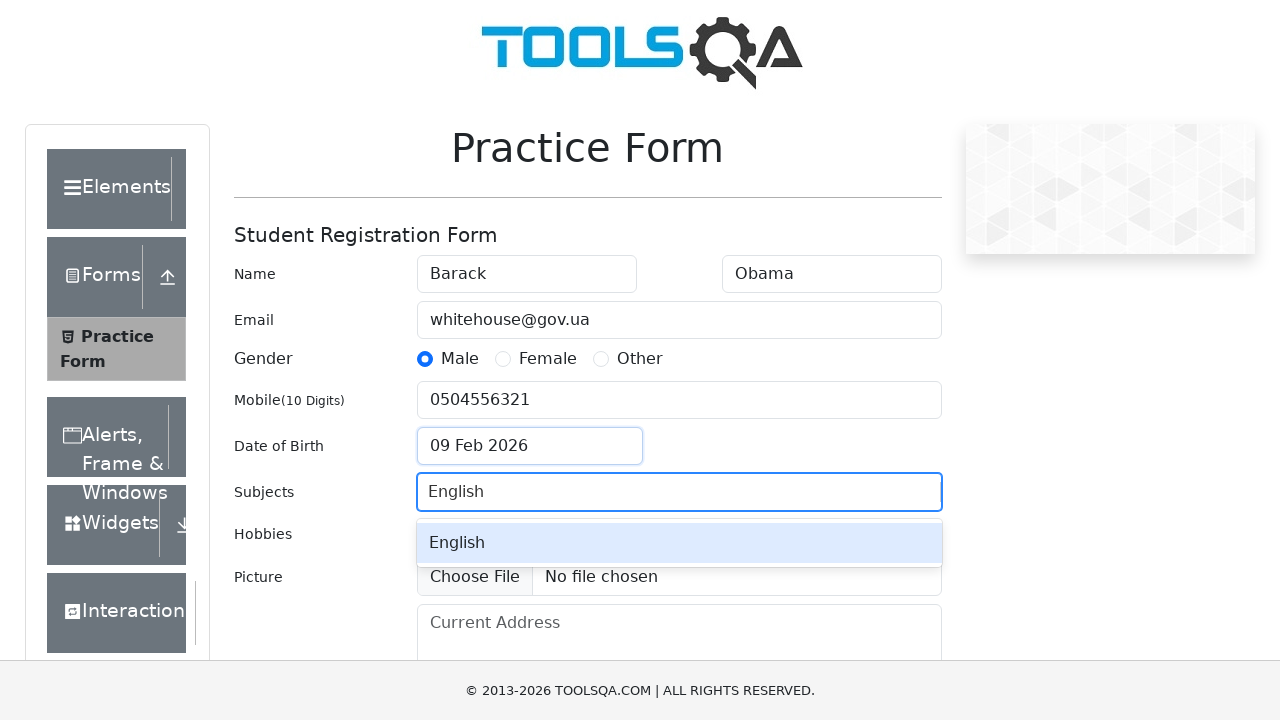

Pressed Enter to confirm subject 'English' on #subjectsInput
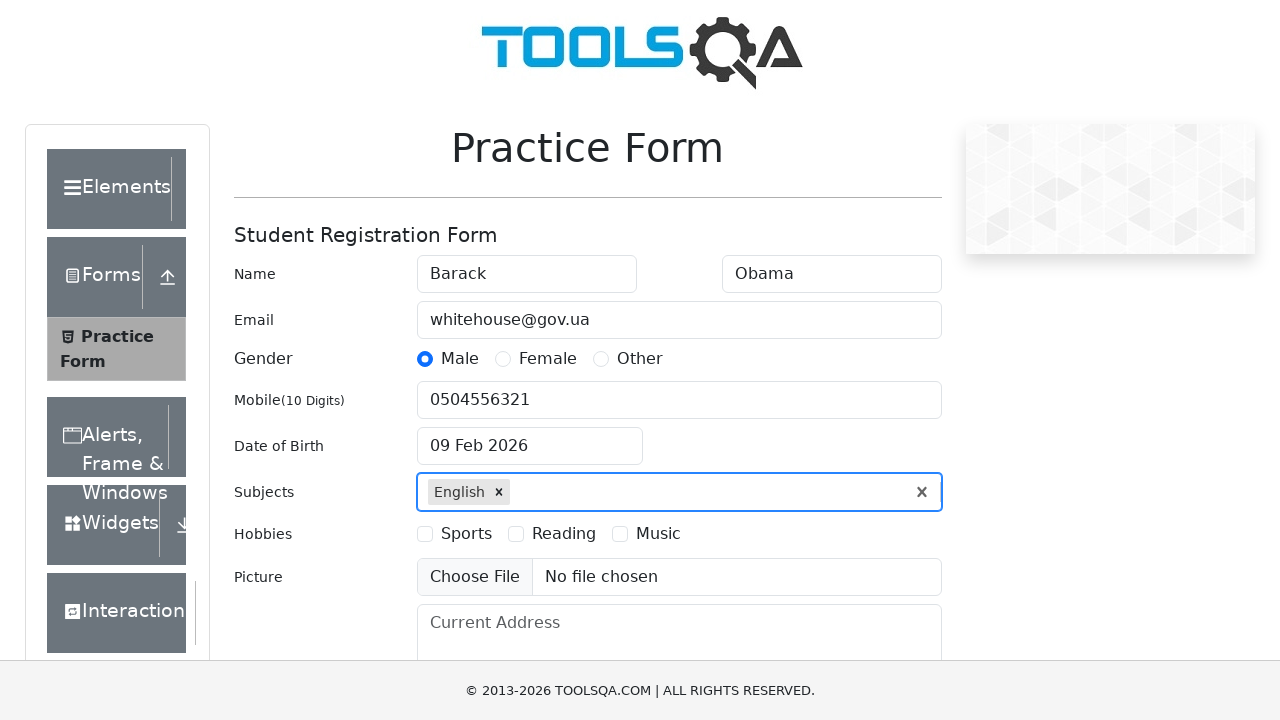

Selected hobby checkbox at (466, 534) on label[for="hobbies-checkbox-1"]
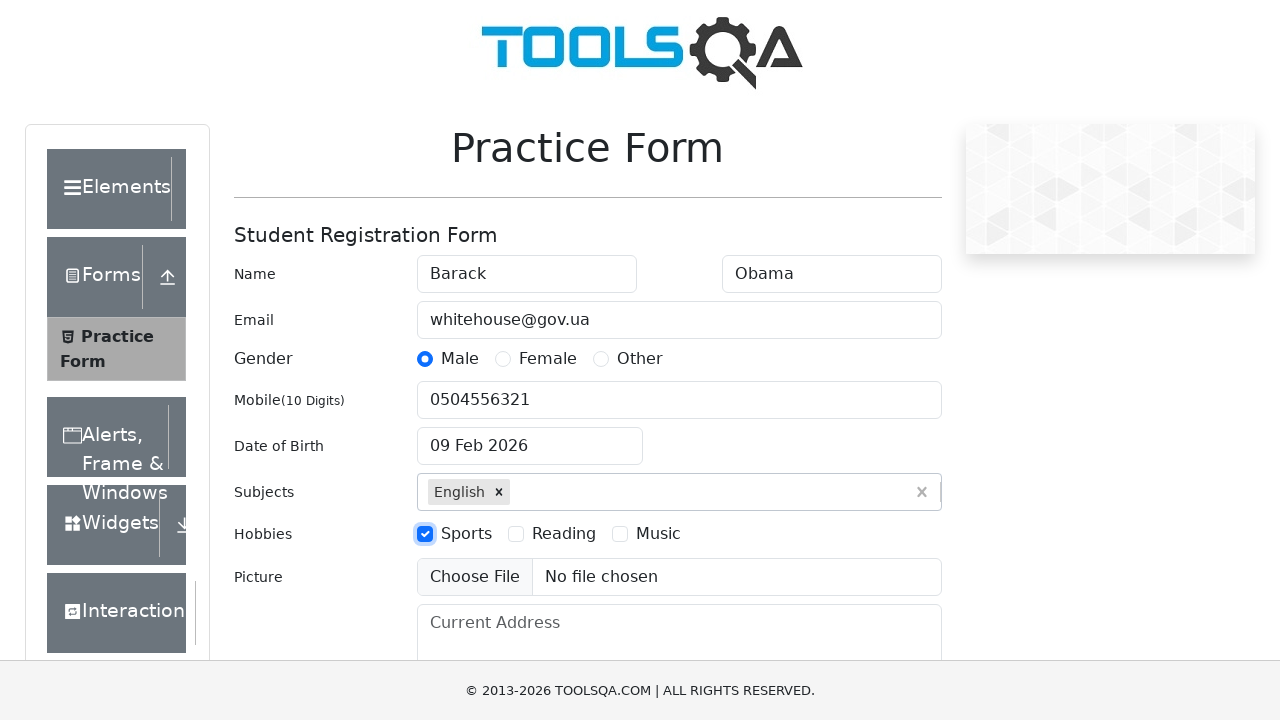

Filled current address field with 'Whitehouse building 1a' on #currentAddress
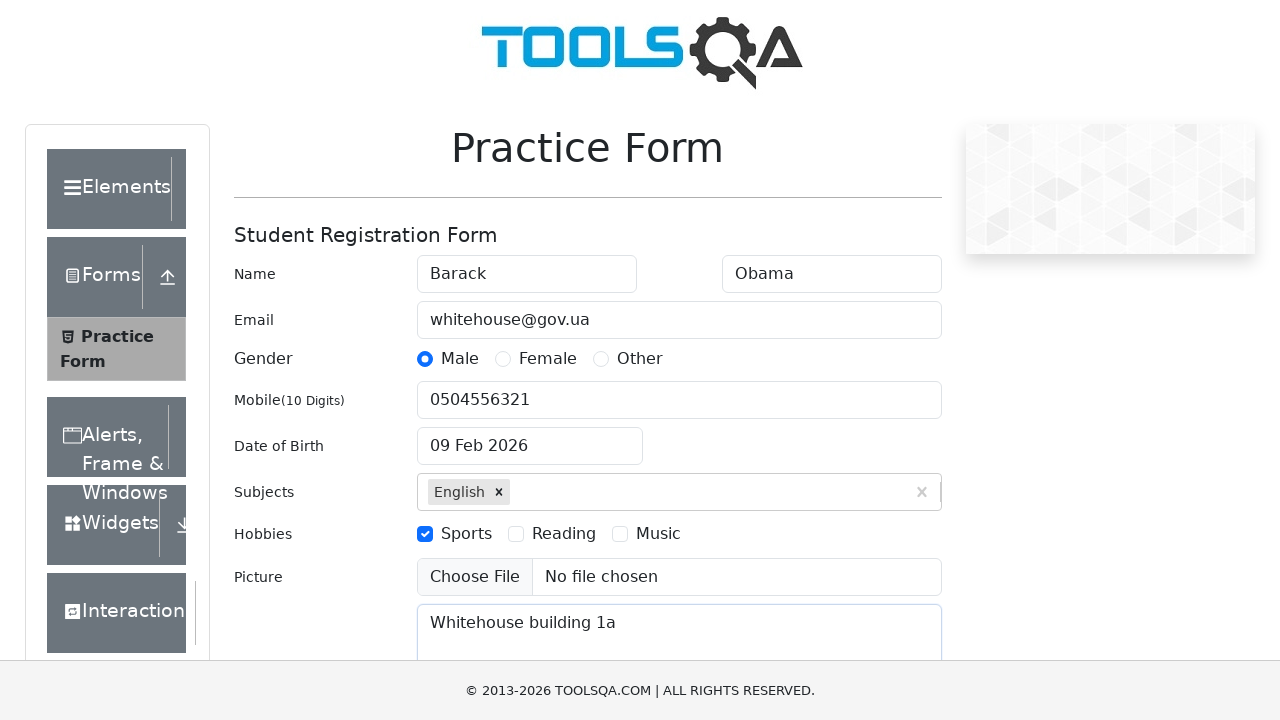

Clicked state dropdown to open it at (508, 437) on xpath=//*[@id="state"]/div/div[1]
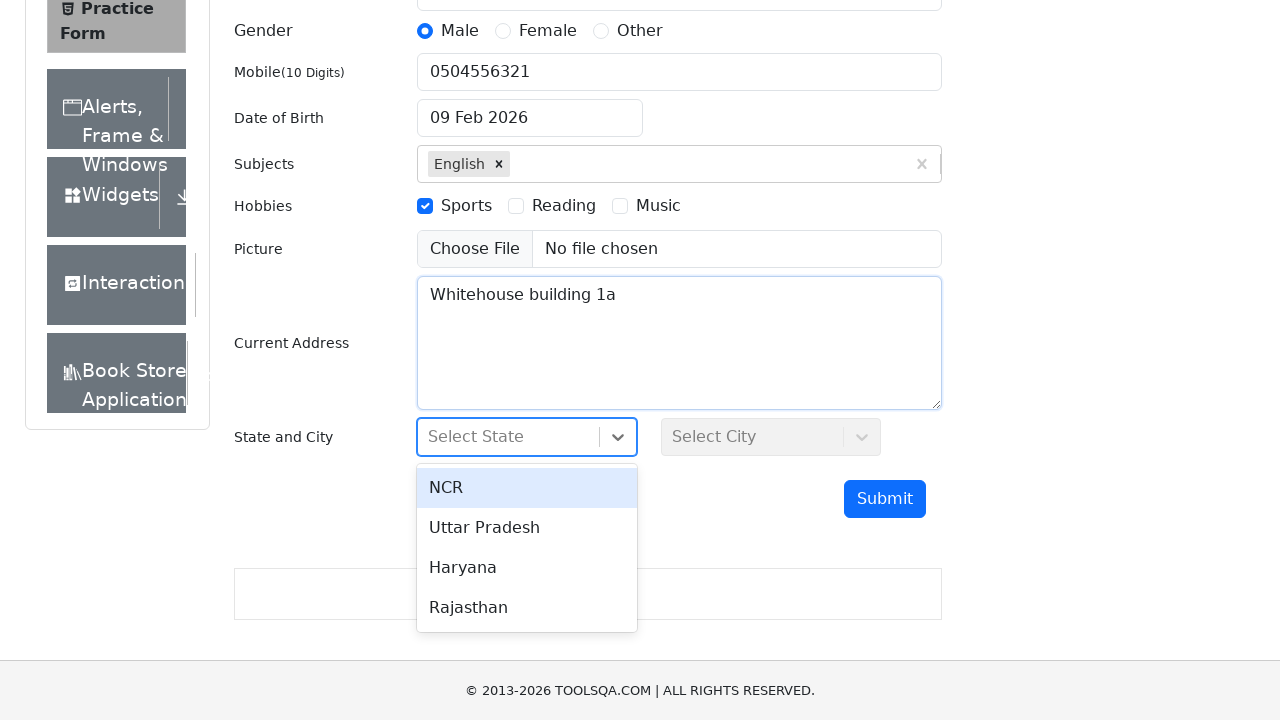

Typed 'NCR' in state search field on #react-select-3-input
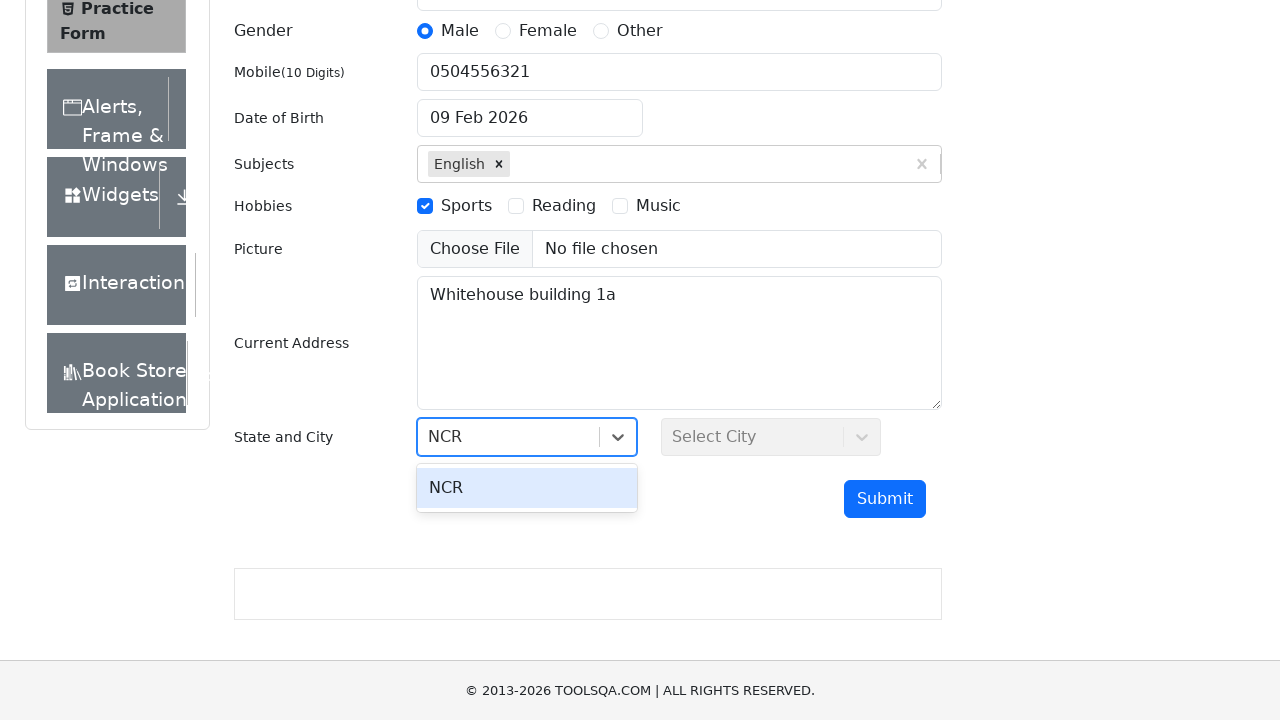

Pressed Enter to select state 'NCR' on #react-select-3-input
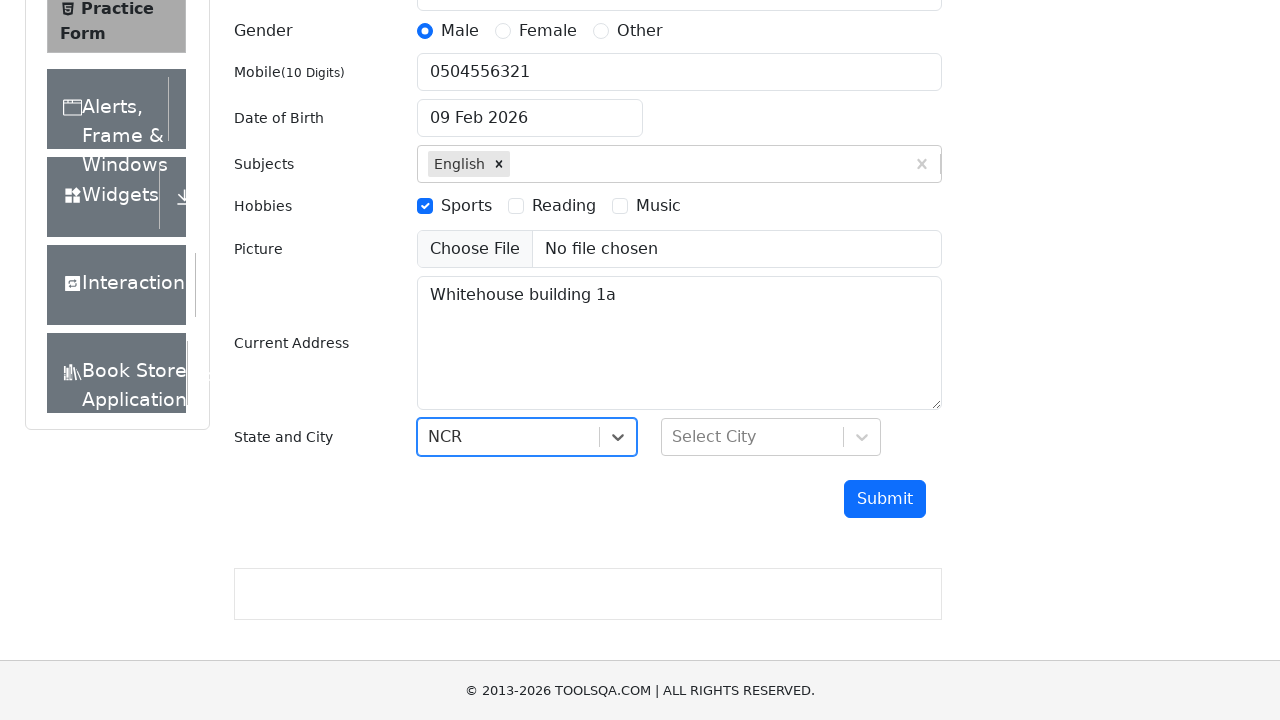

Clicked city dropdown to open it at (752, 437) on xpath=//*[@id="city"]/div/div[1]
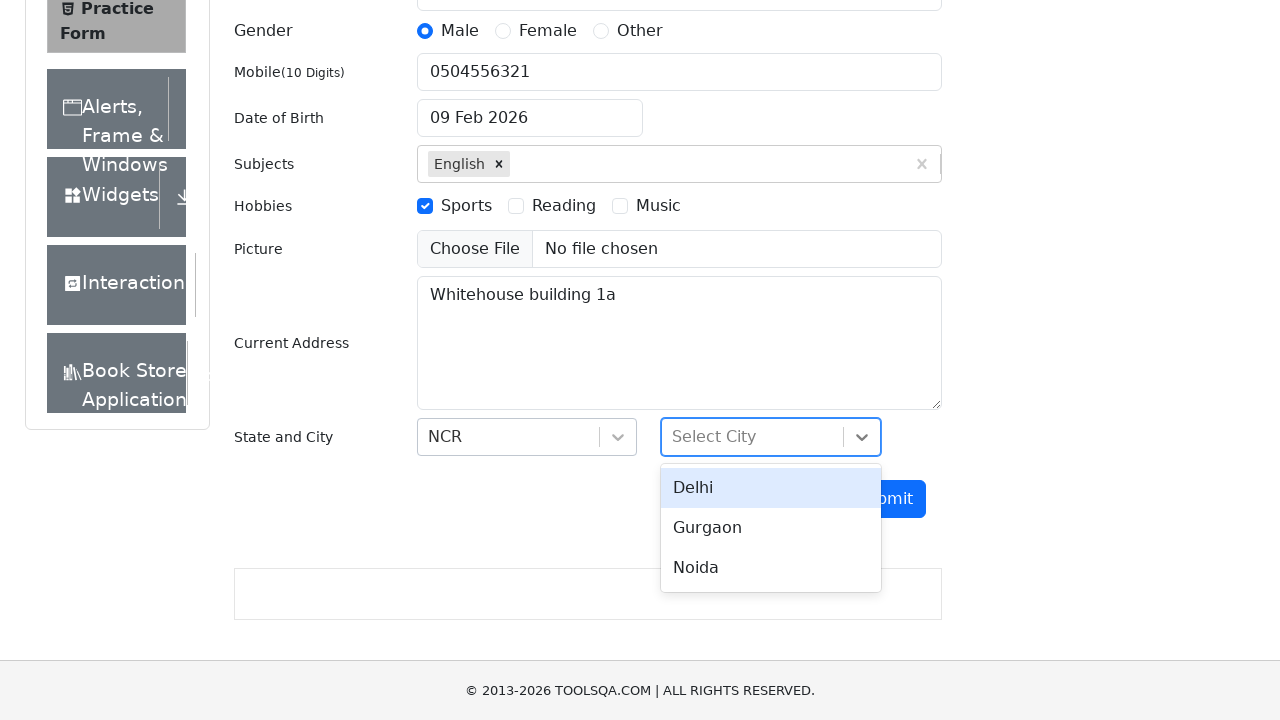

Typed 'Noida' in city search field on #react-select-4-input
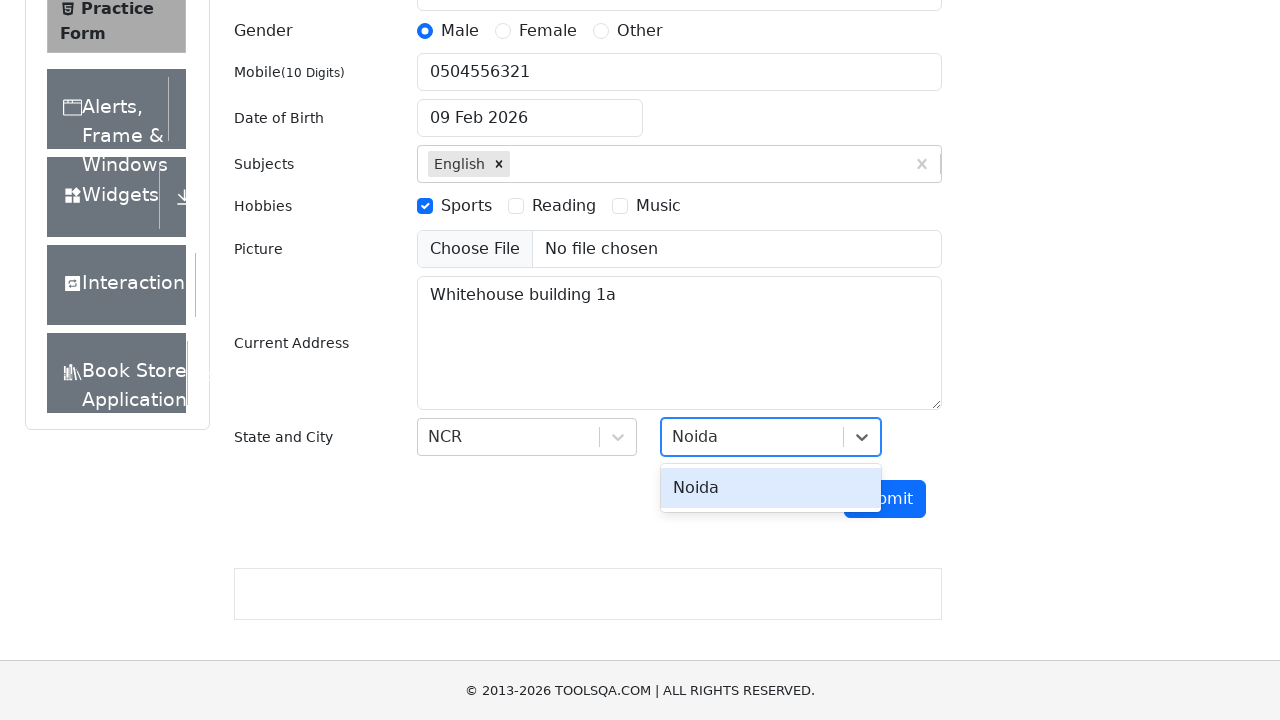

Pressed Enter to select city 'Noida' on #react-select-4-input
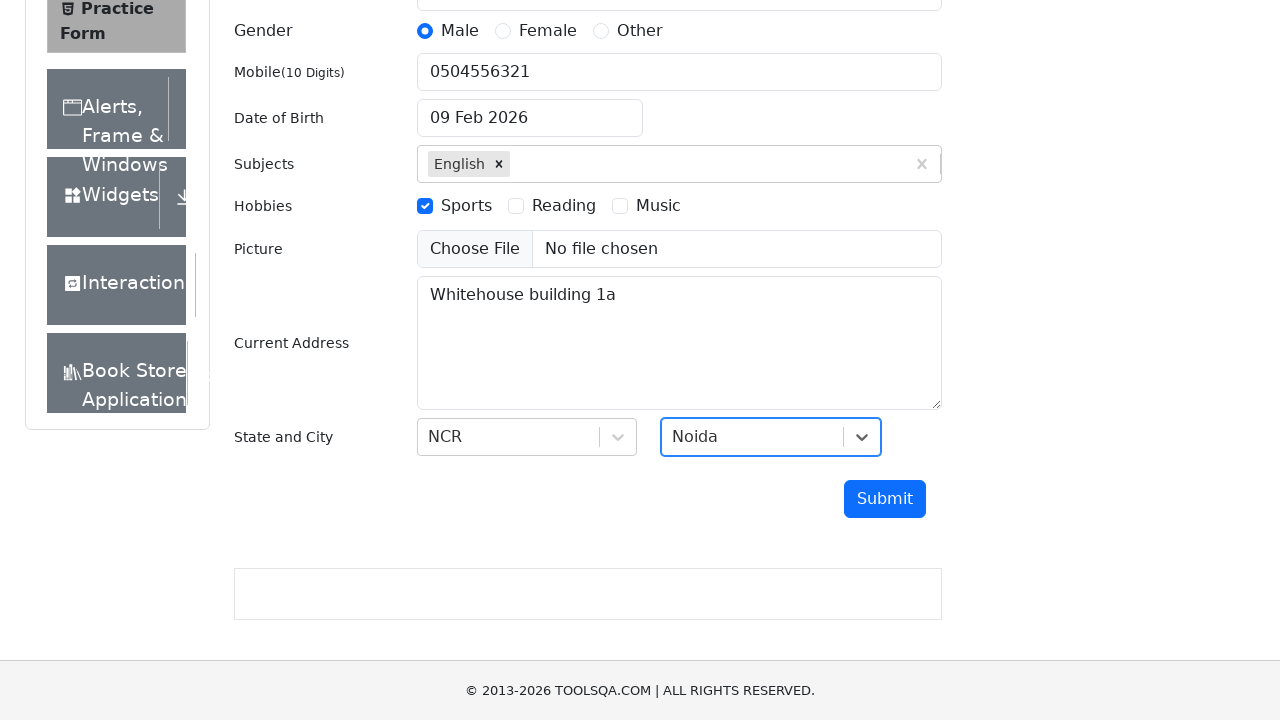

Clicked submit button to submit the form at (885, 499) on #submit
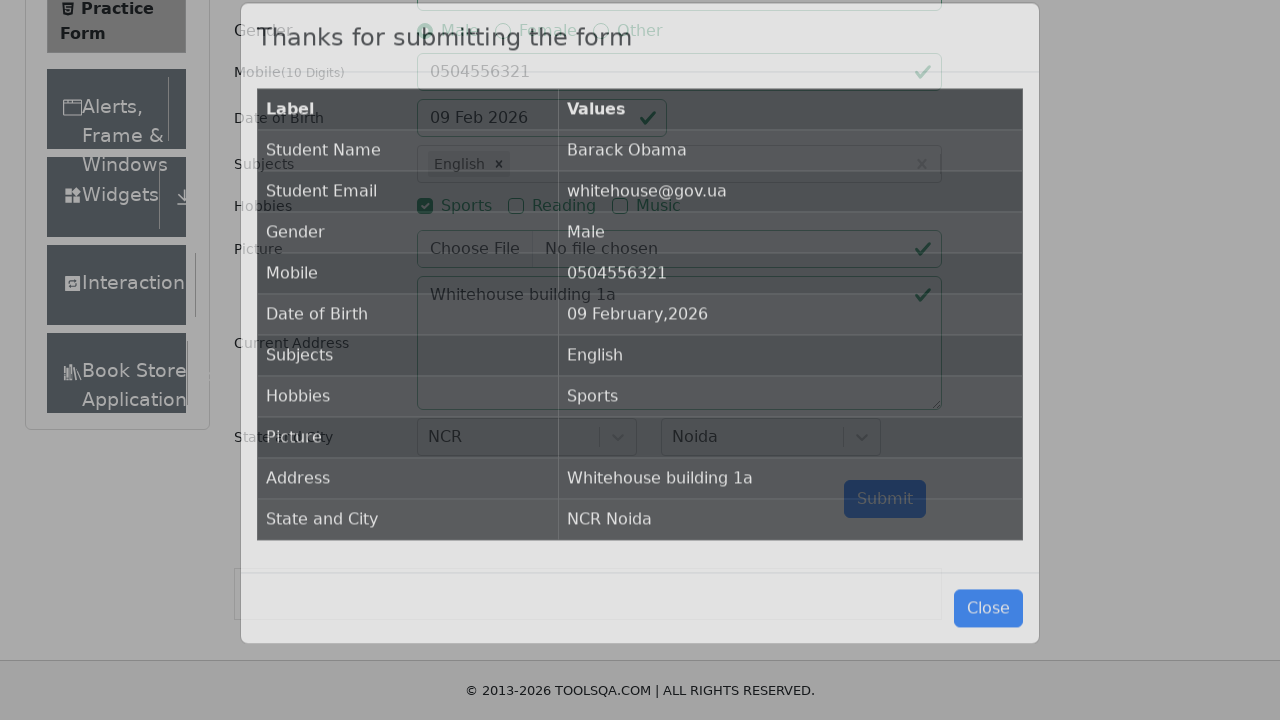

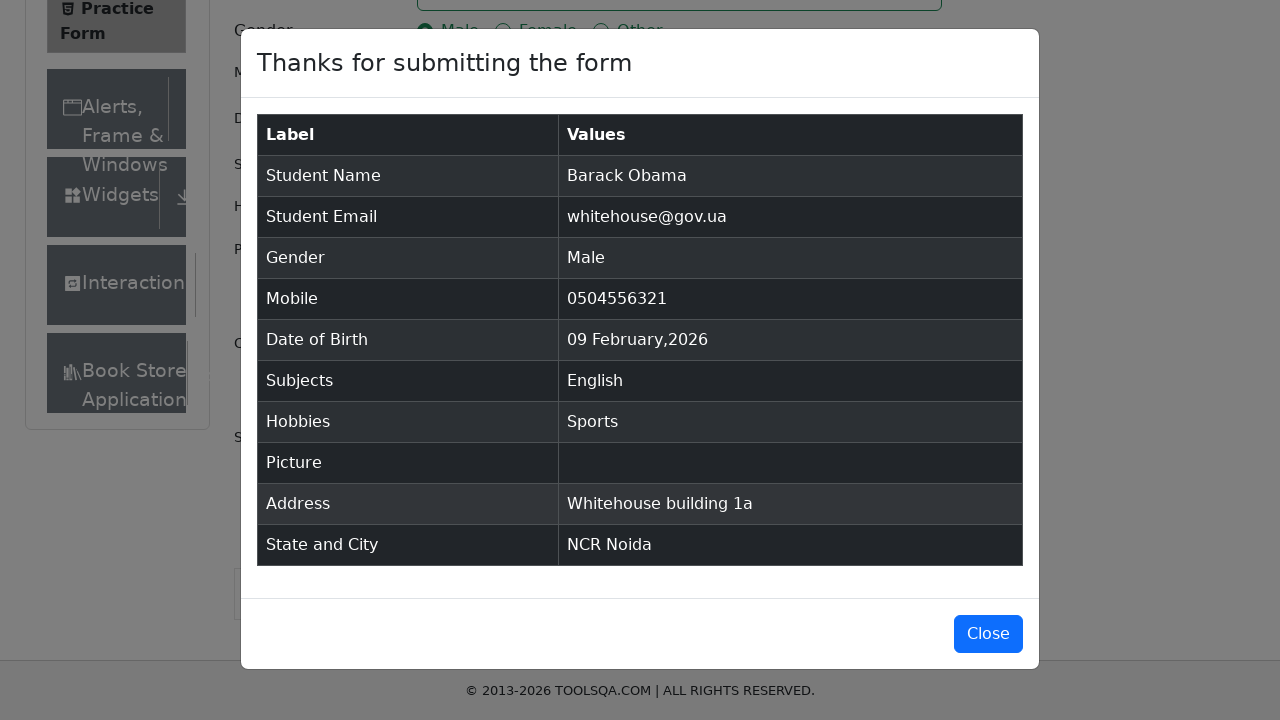